Tests a registration form by filling in first name, last name, and email fields, then submitting and verifying the success message.

Starting URL: http://suninjuly.github.io/registration1.html

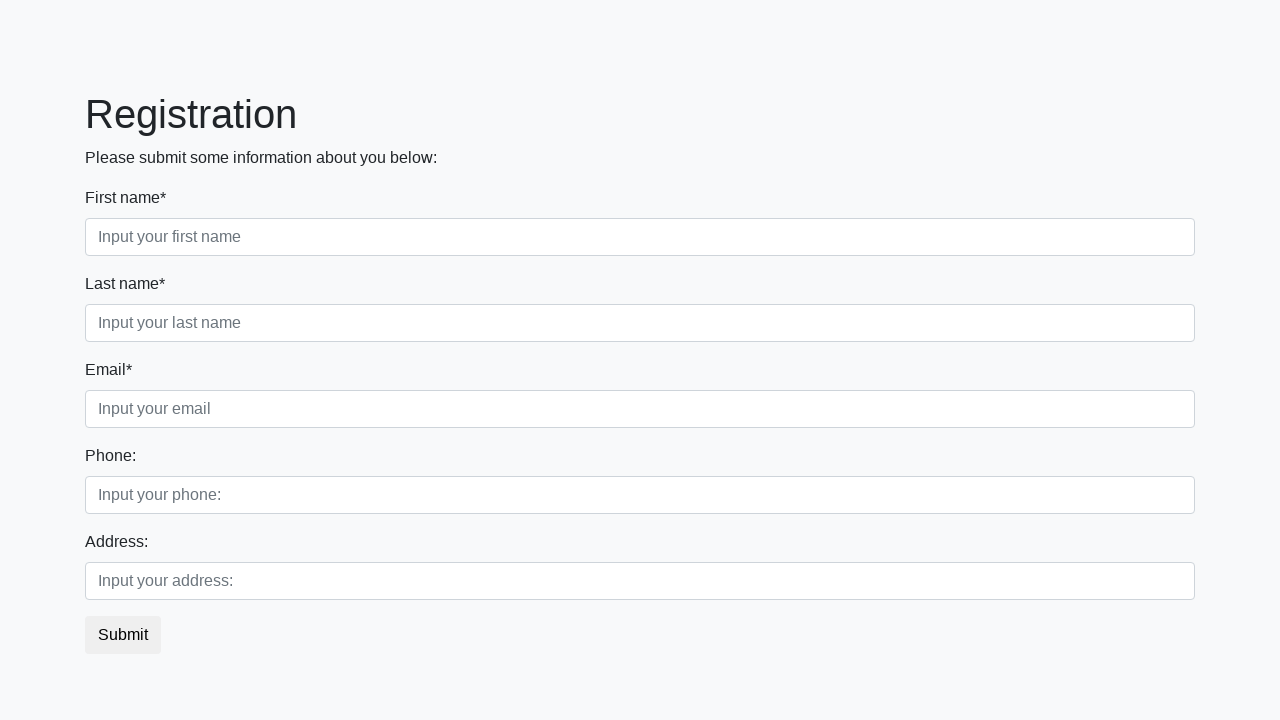

Filled first name field with 'alex' on input.form-control.first
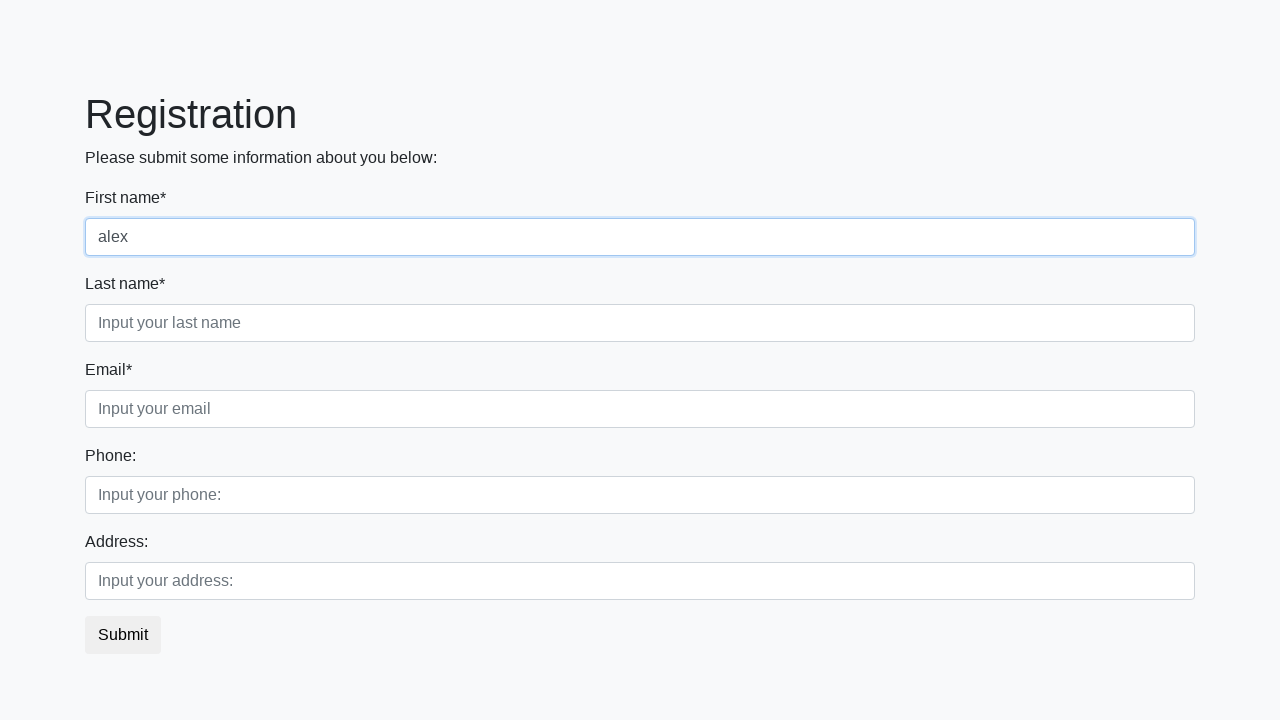

Filled last name field with 'yr' on input[placeholder='Input your last name']
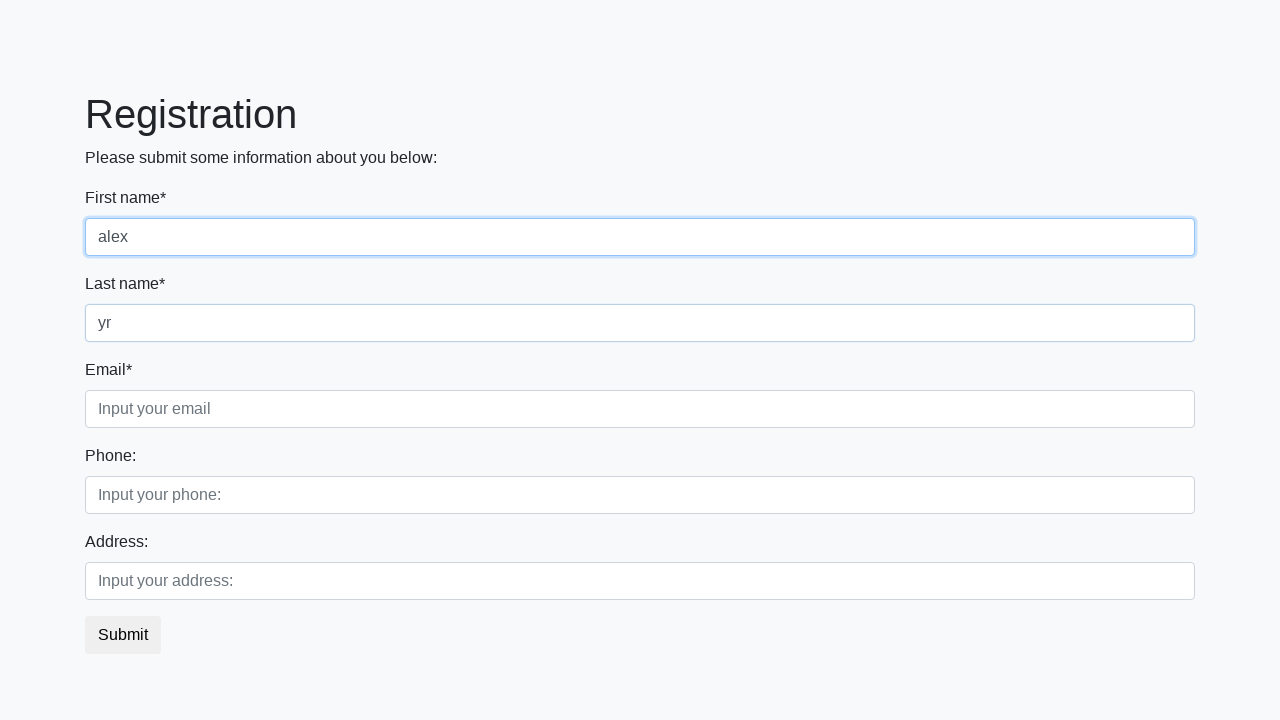

Filled email field with 'er@kk.ru' on input.form-control.third
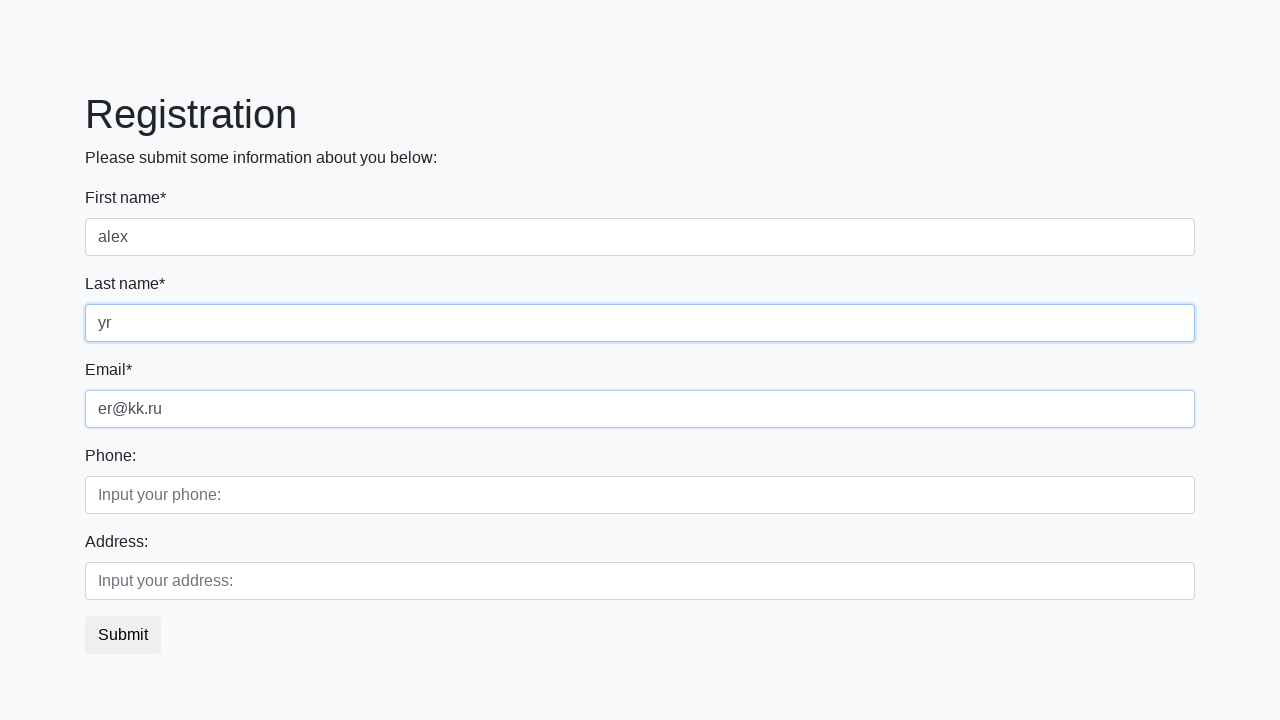

Clicked submit button at (123, 635) on button.btn
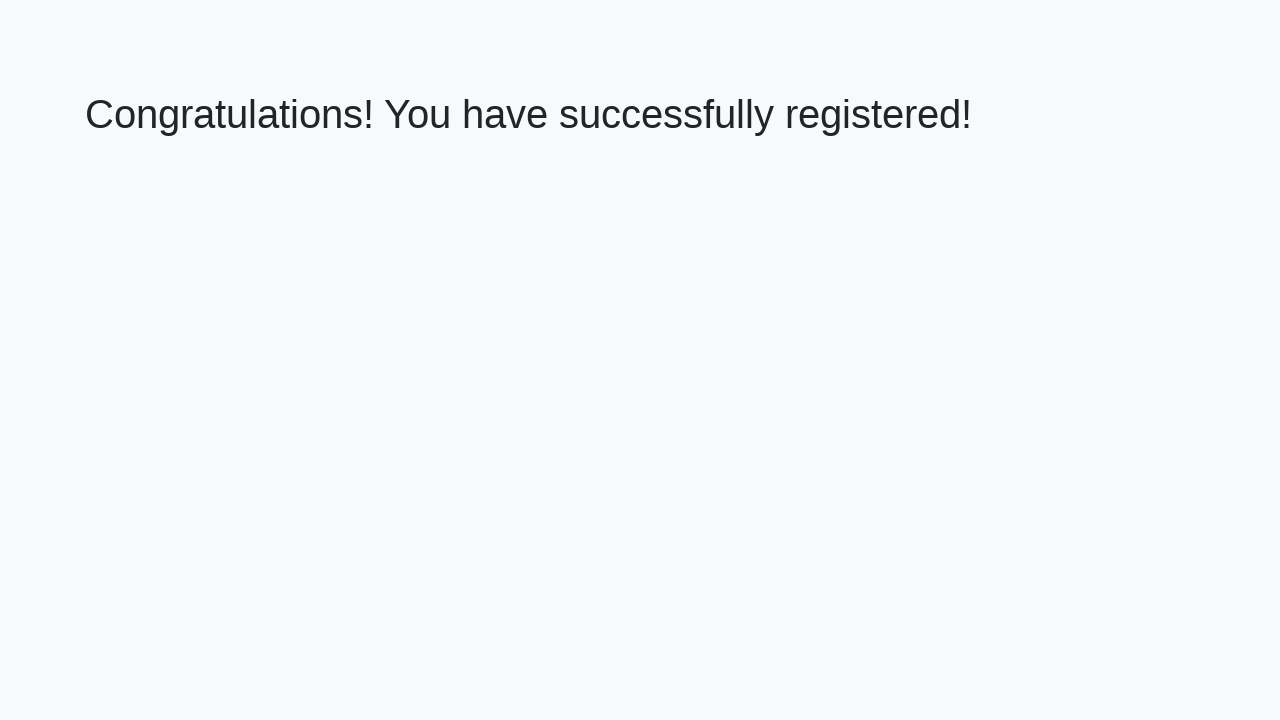

Success message heading loaded
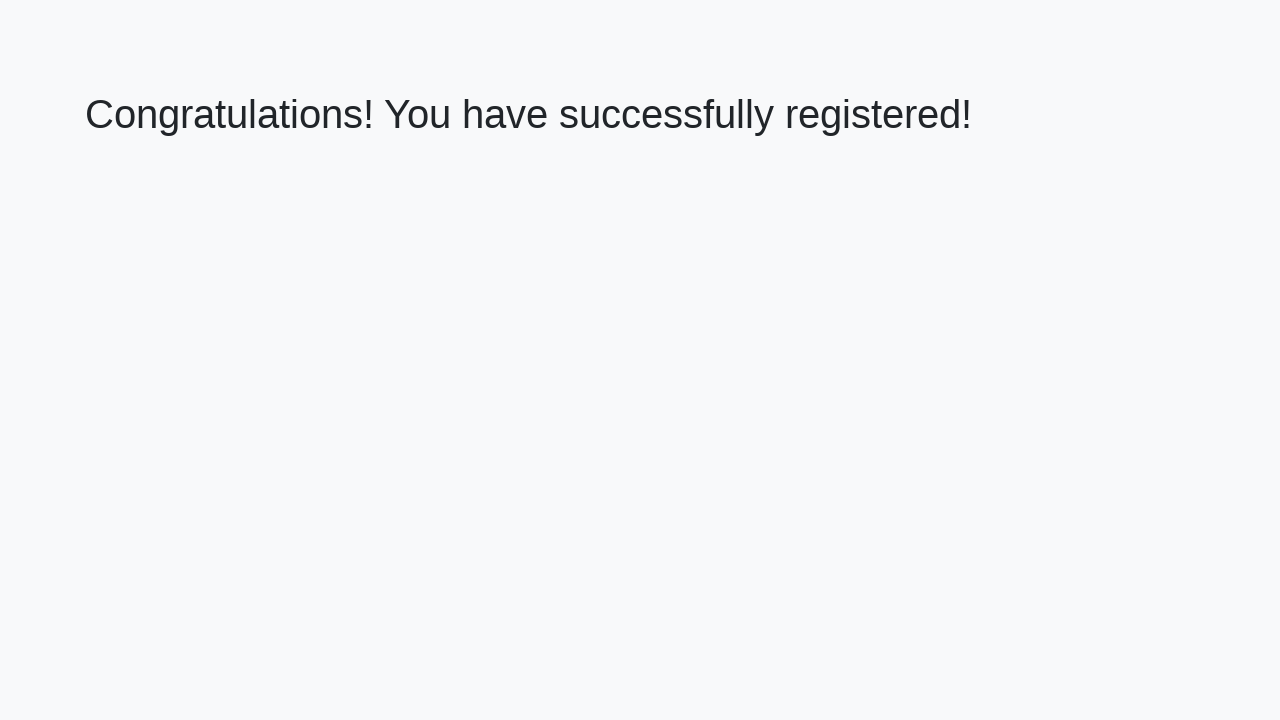

Retrieved success message text
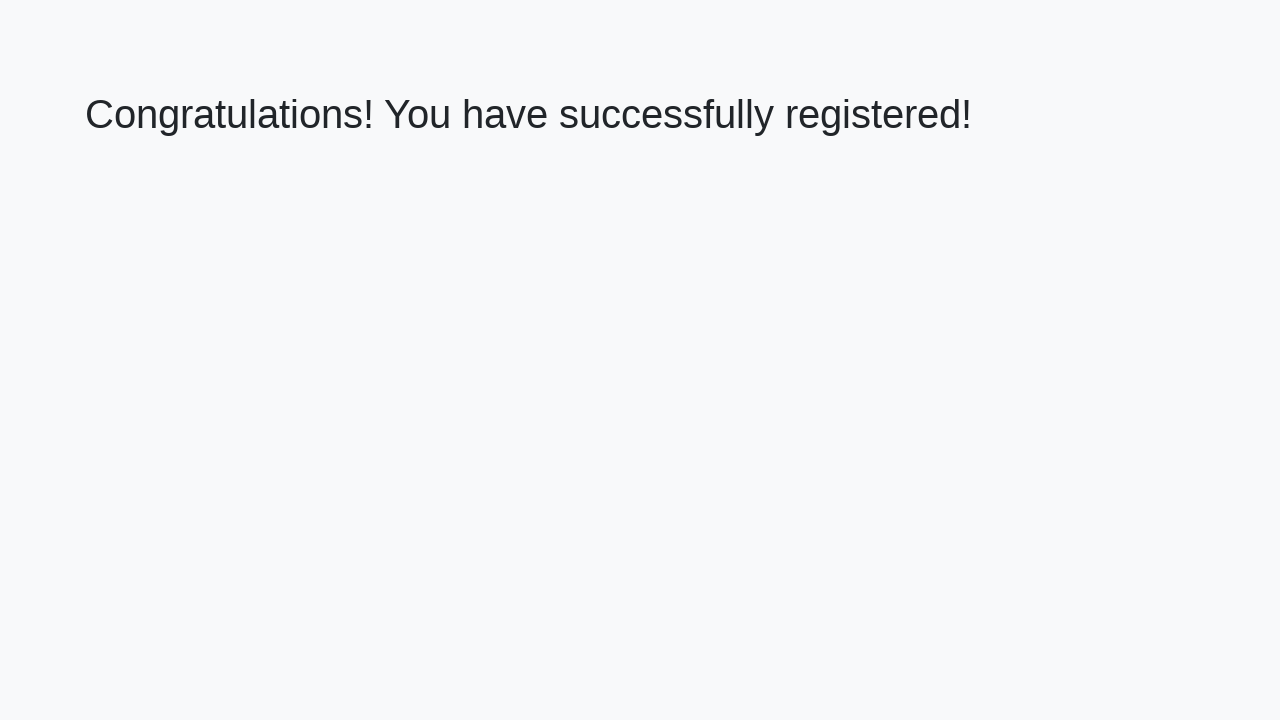

Verified success message: 'Congratulations! You have successfully registered!'
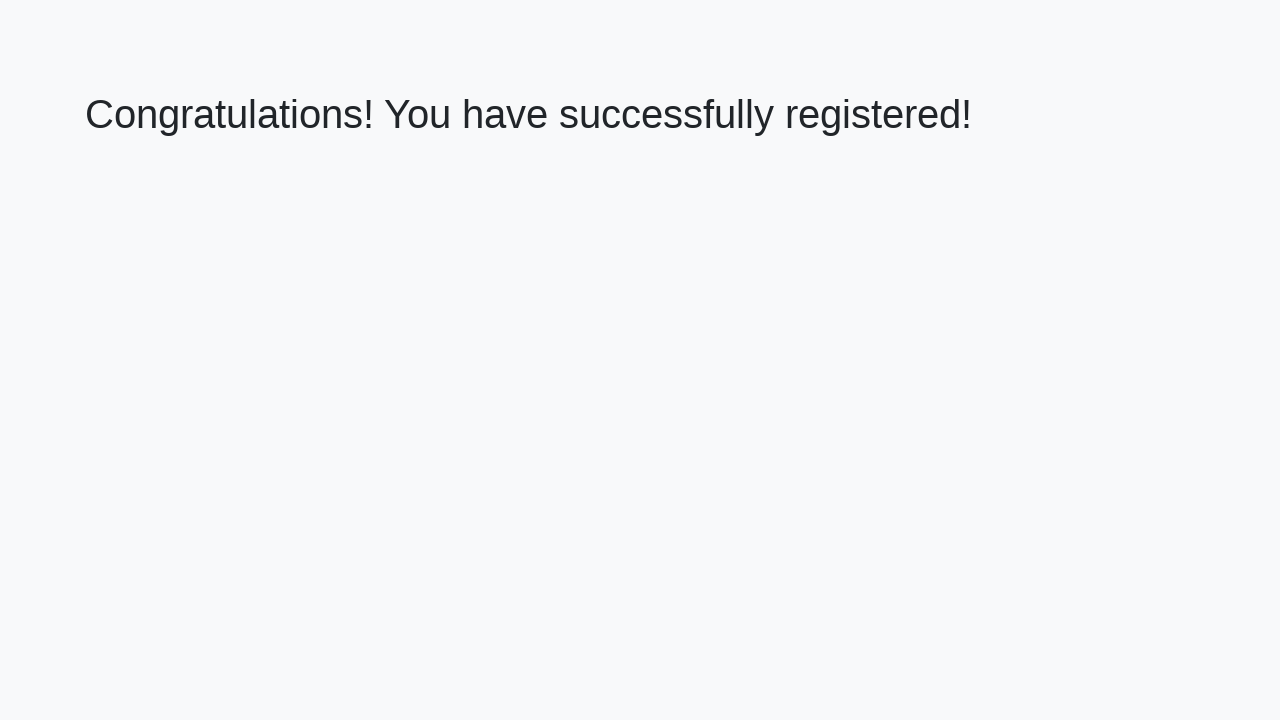

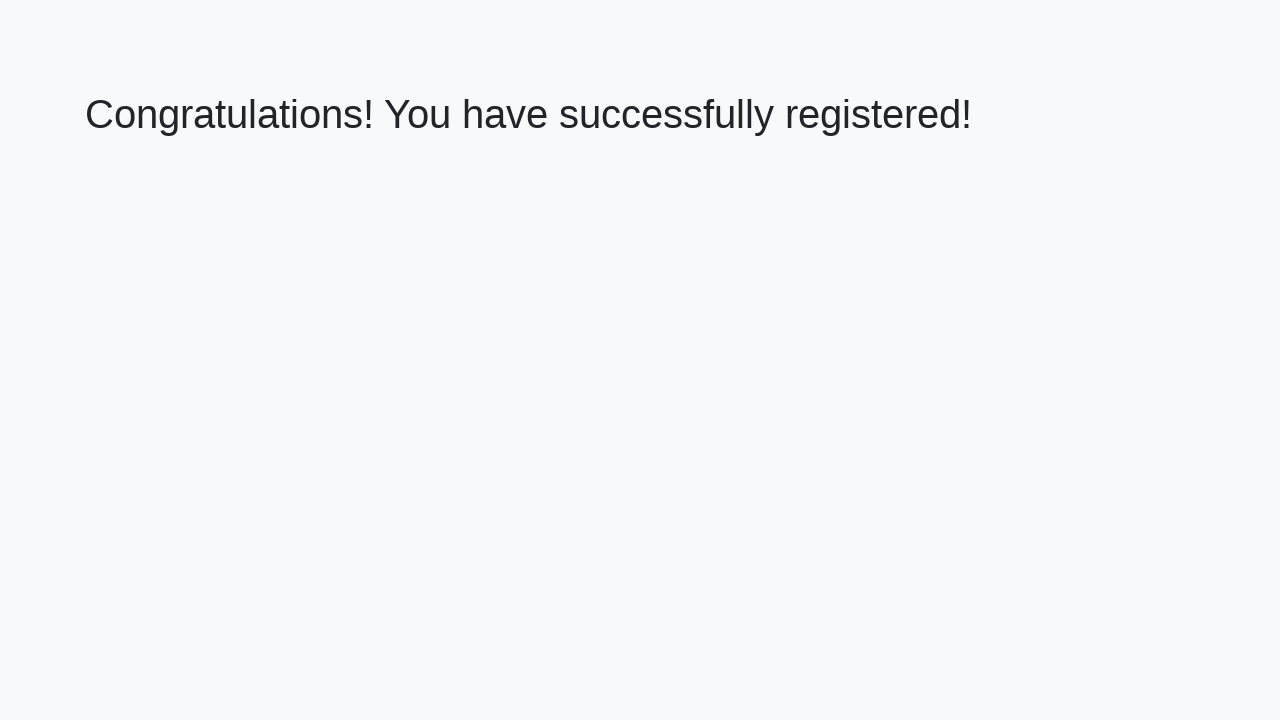